Tests browser alert handling by triggering confirmation alerts and accepting/dismissing them

Starting URL: https://training-support.net/webelements/alerts

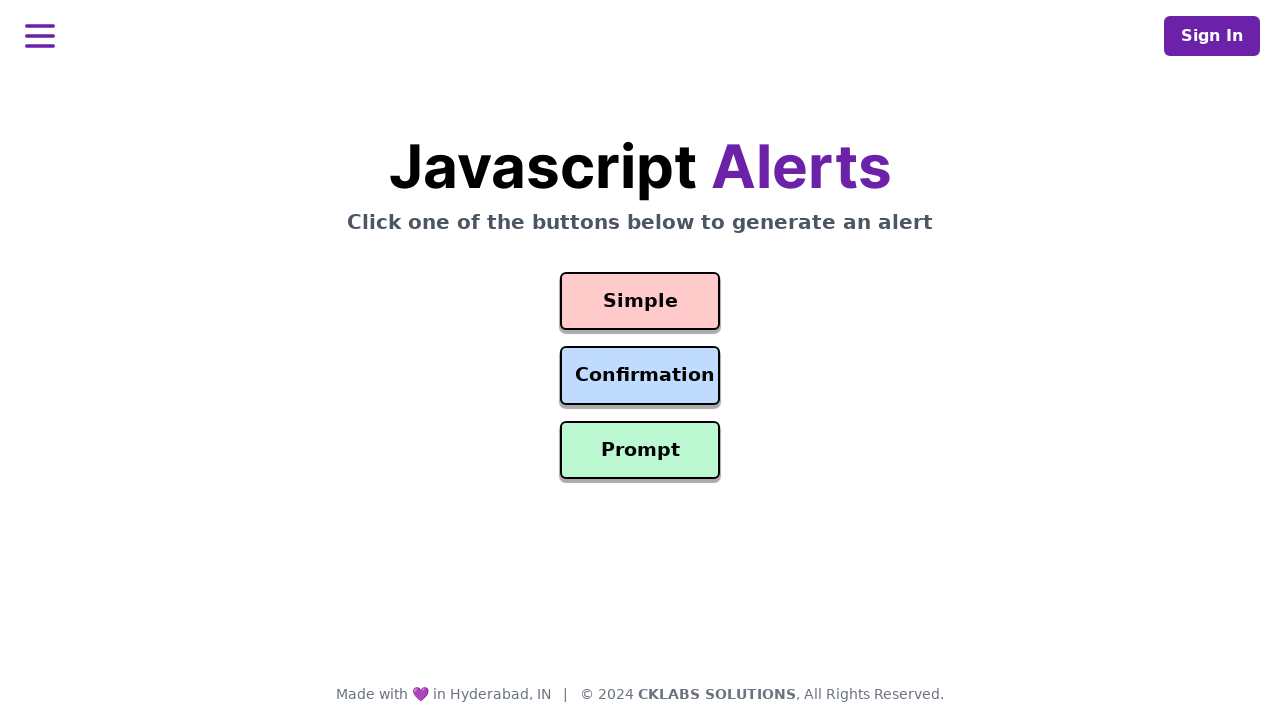

Clicked the Confirm Alert button at (640, 376) on #confirmation
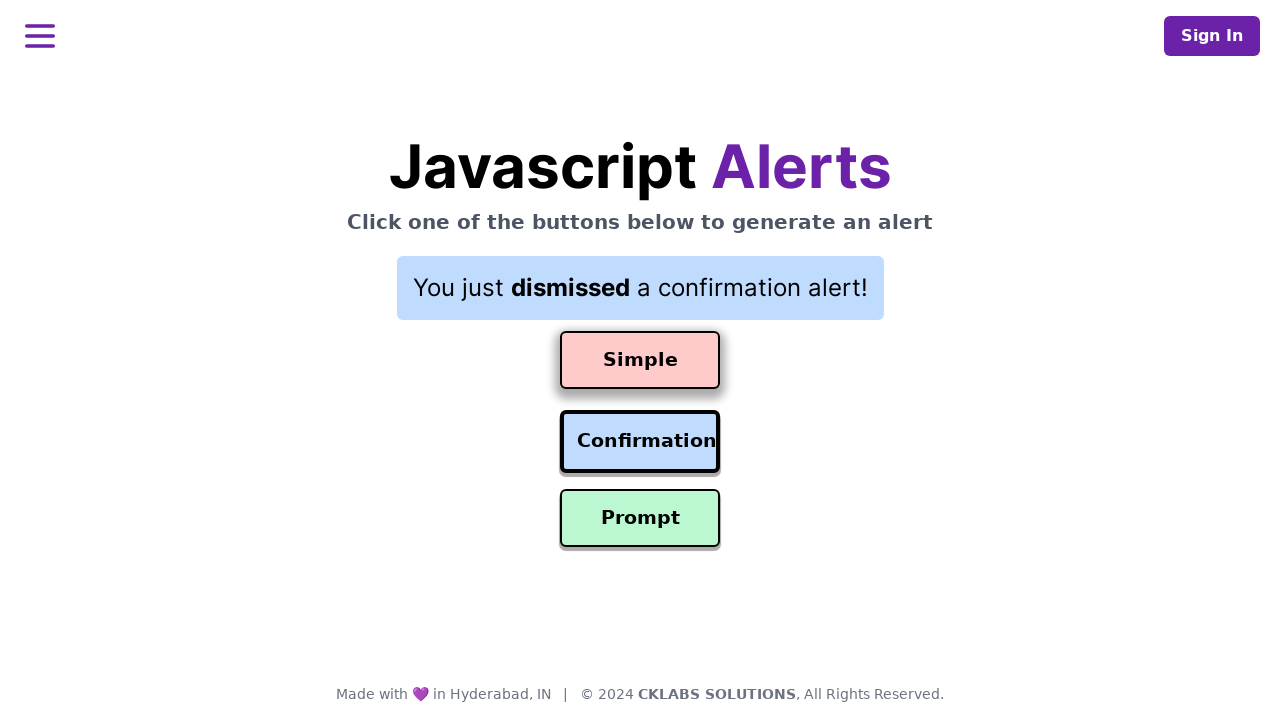

Set up dialog handler to accept alerts
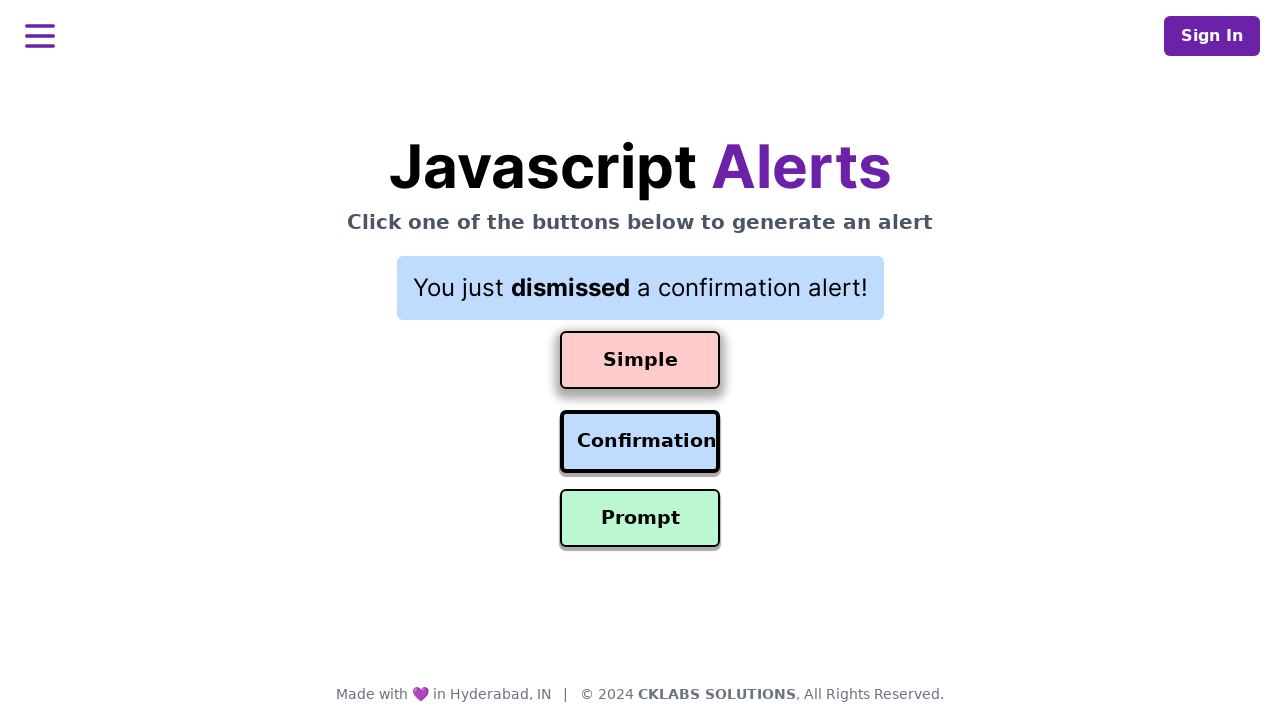

Clicked Confirm Alert button and accepted the dialog at (640, 442) on #confirmation
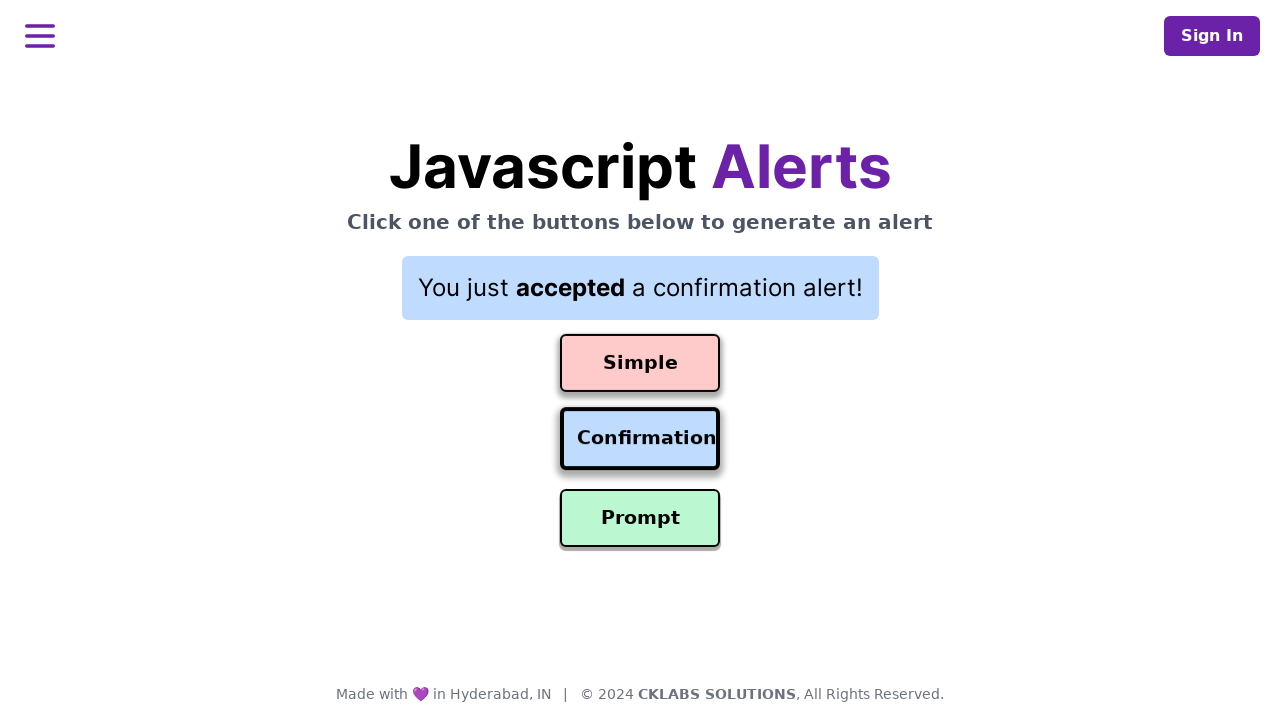

Clicked the Confirm Alert button again at (640, 437) on #confirmation
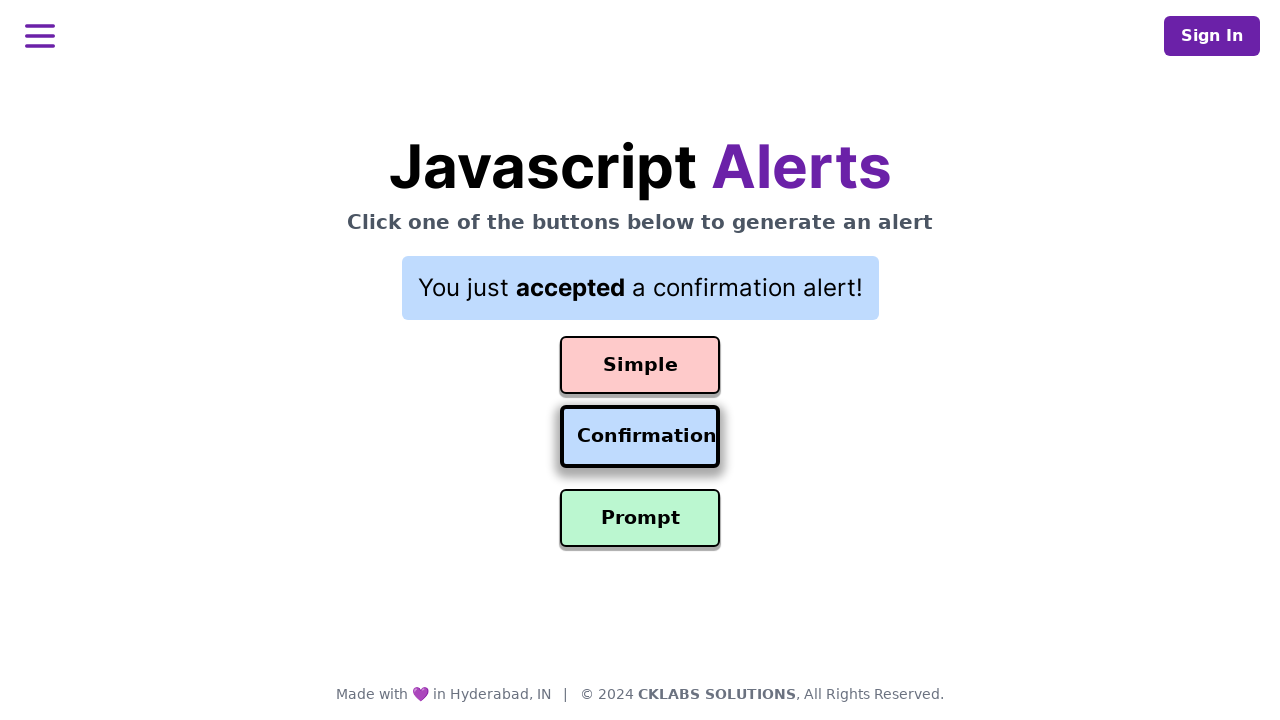

Set up dialog handler to dismiss alerts
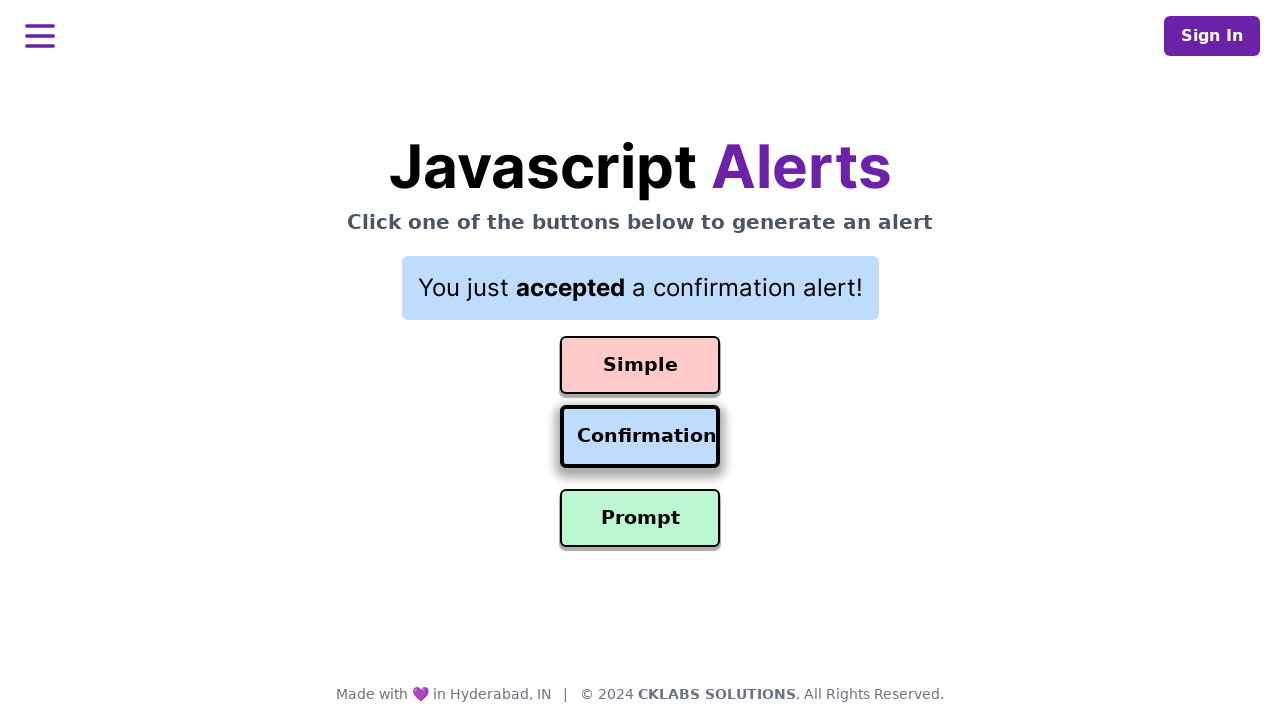

Clicked Confirm Alert button and dismissed the dialog at (640, 437) on #confirmation
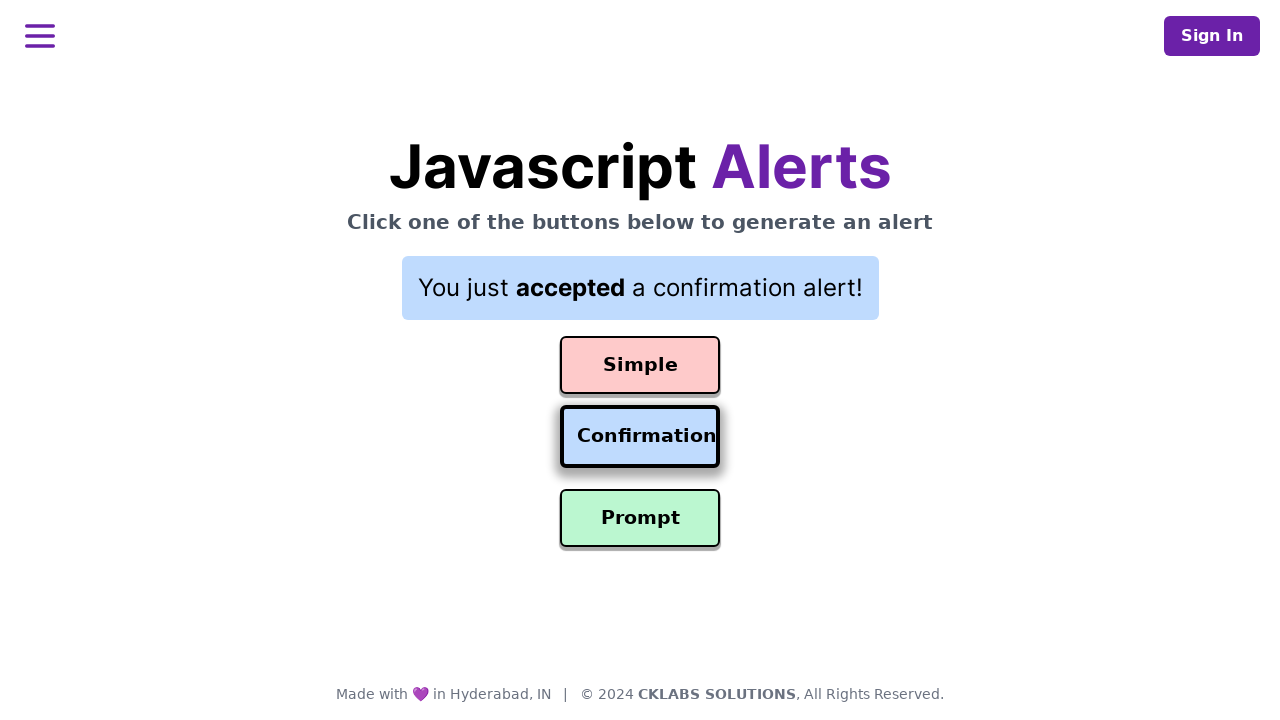

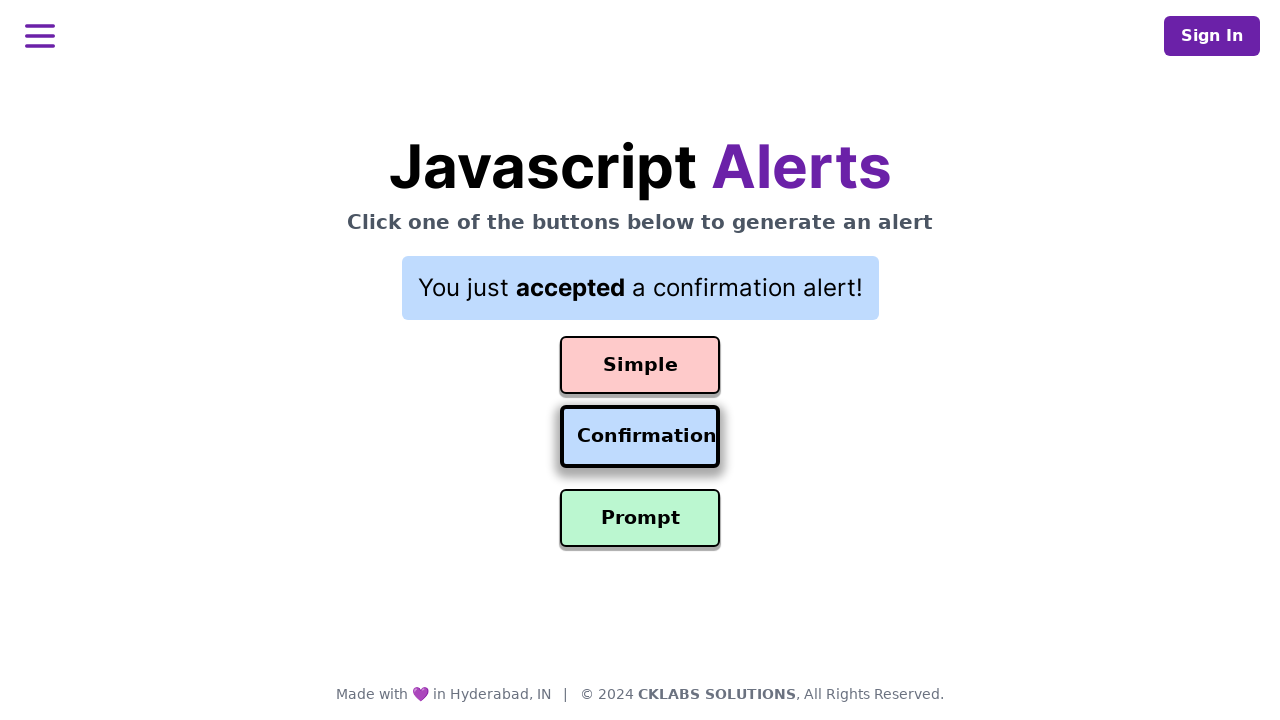